Tests drag and drop functionality on DHTMLX Tree demo by dragging an item from one location to another within an iframe

Starting URL: https://dhtmlx.com/docs/products/dhtmlxTree/

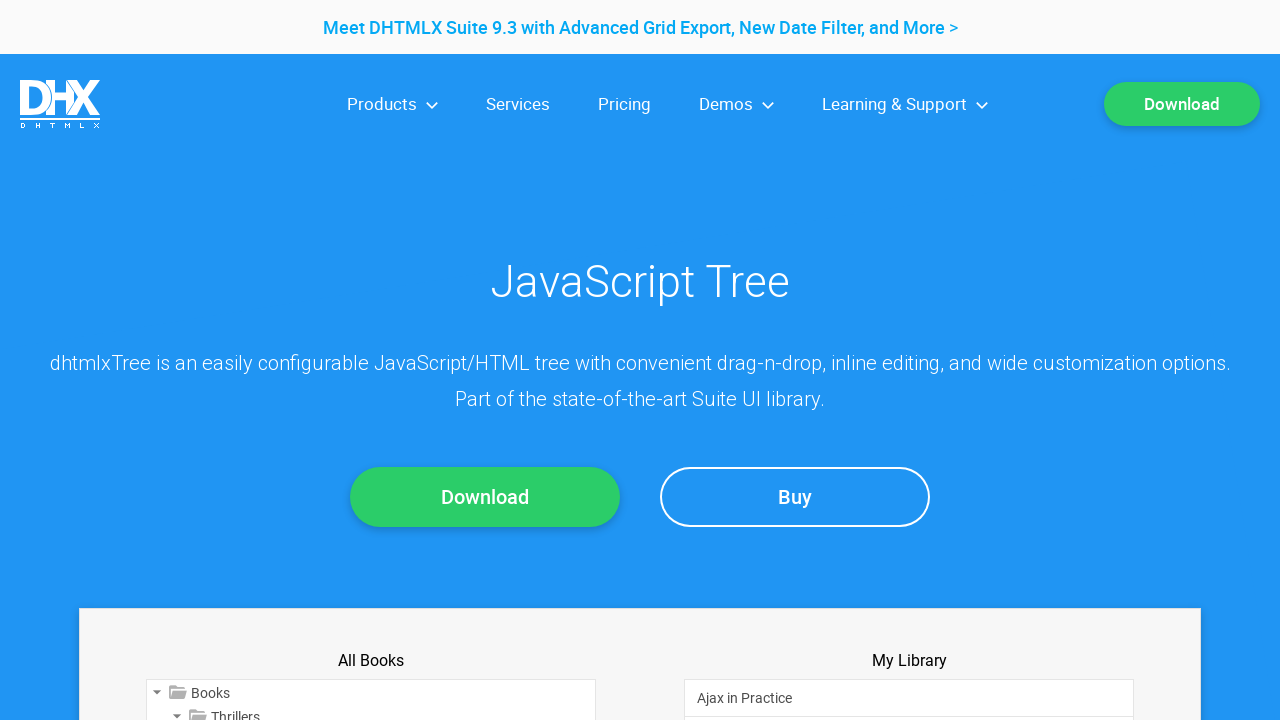

Located iframe containing DHTMLX Tree demo
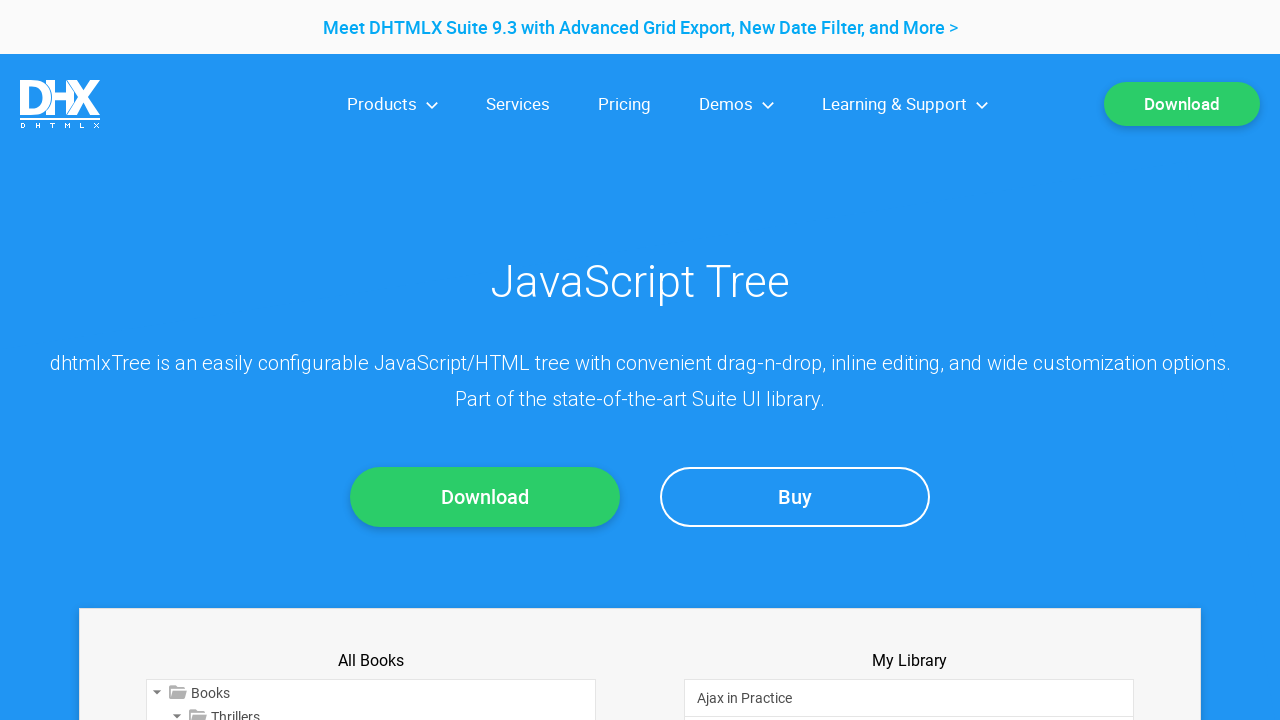

Located source element 'Nancy Atherton' to drag
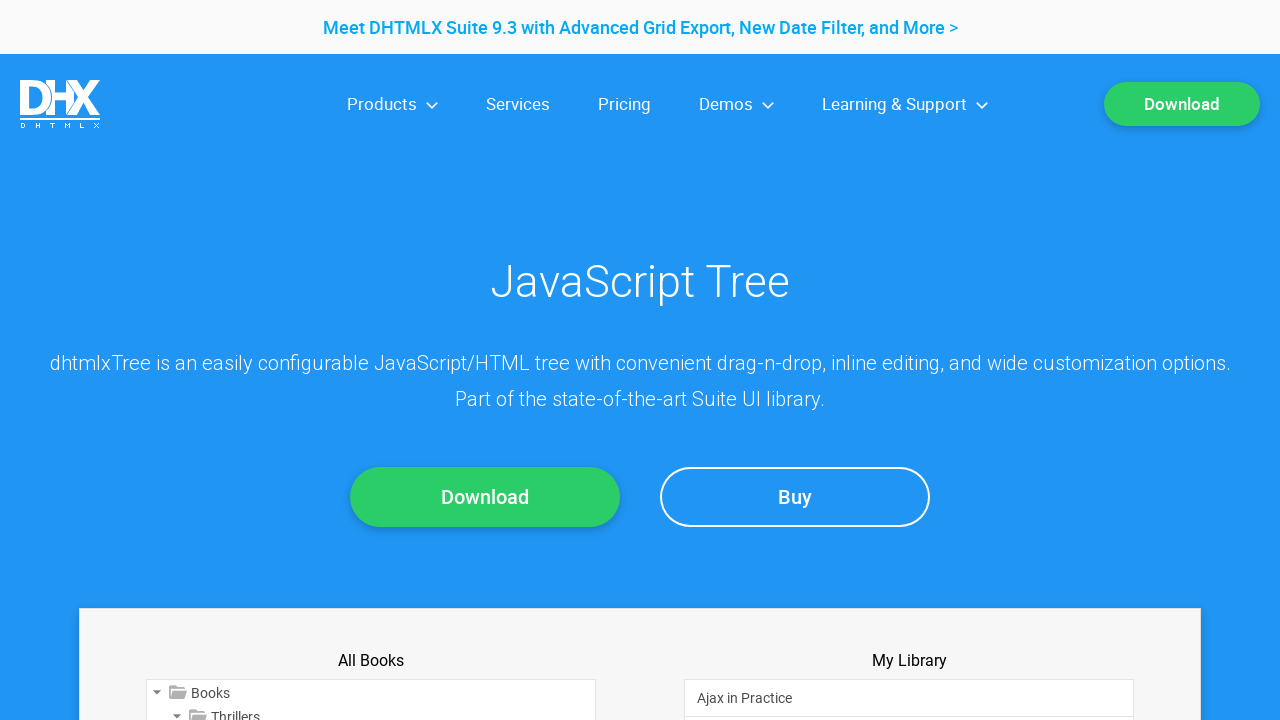

Located destination element 'Zend Framework in Action' to drop onto
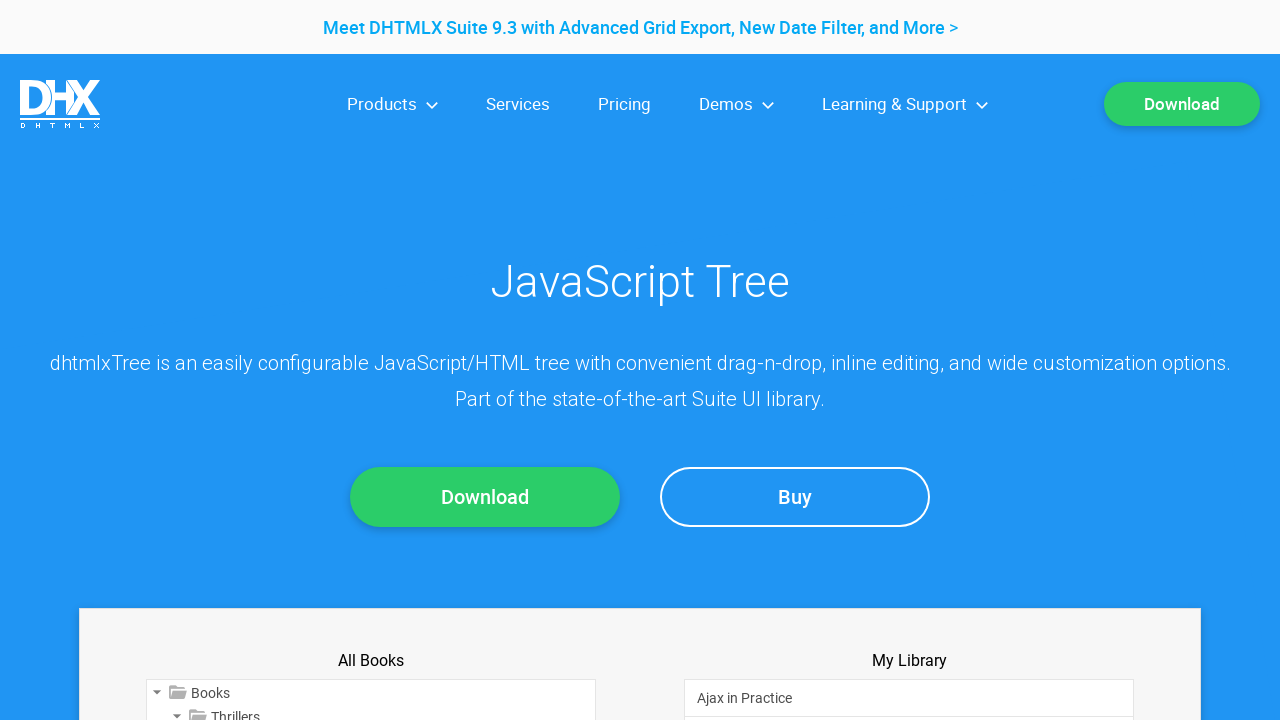

Source element 'Nancy Atherton' became visible
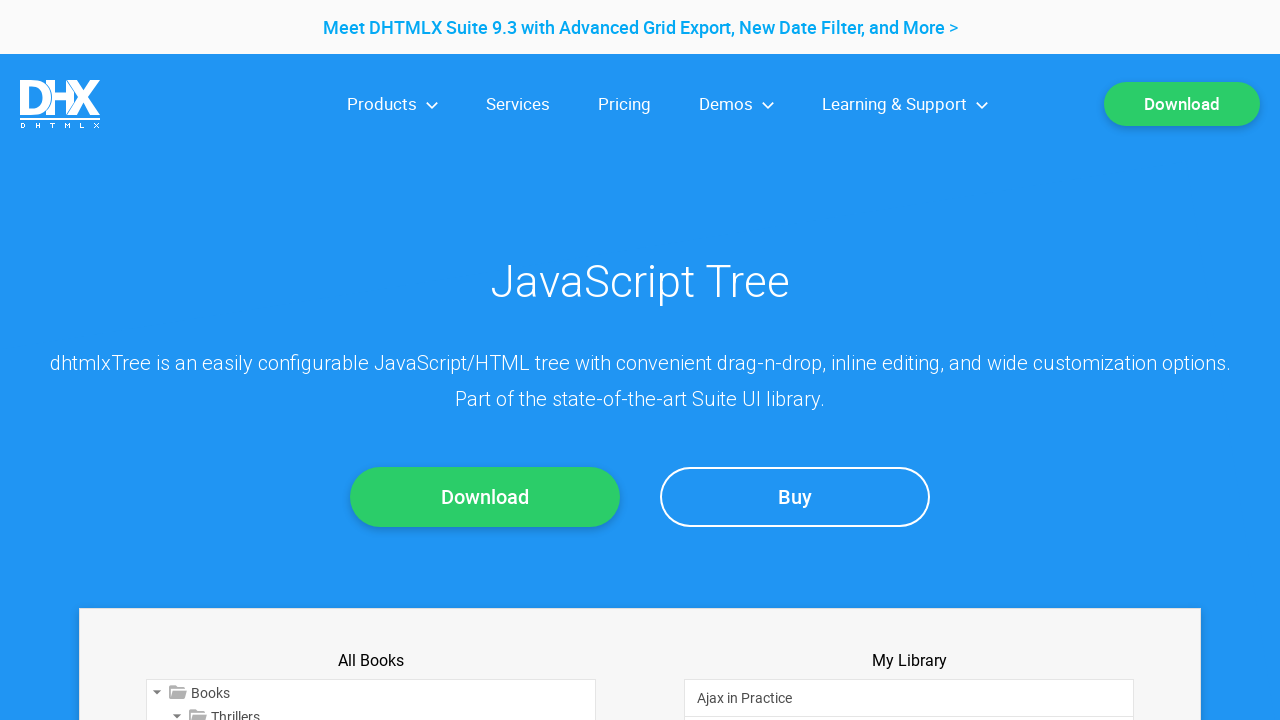

Destination element 'Zend Framework in Action' became visible
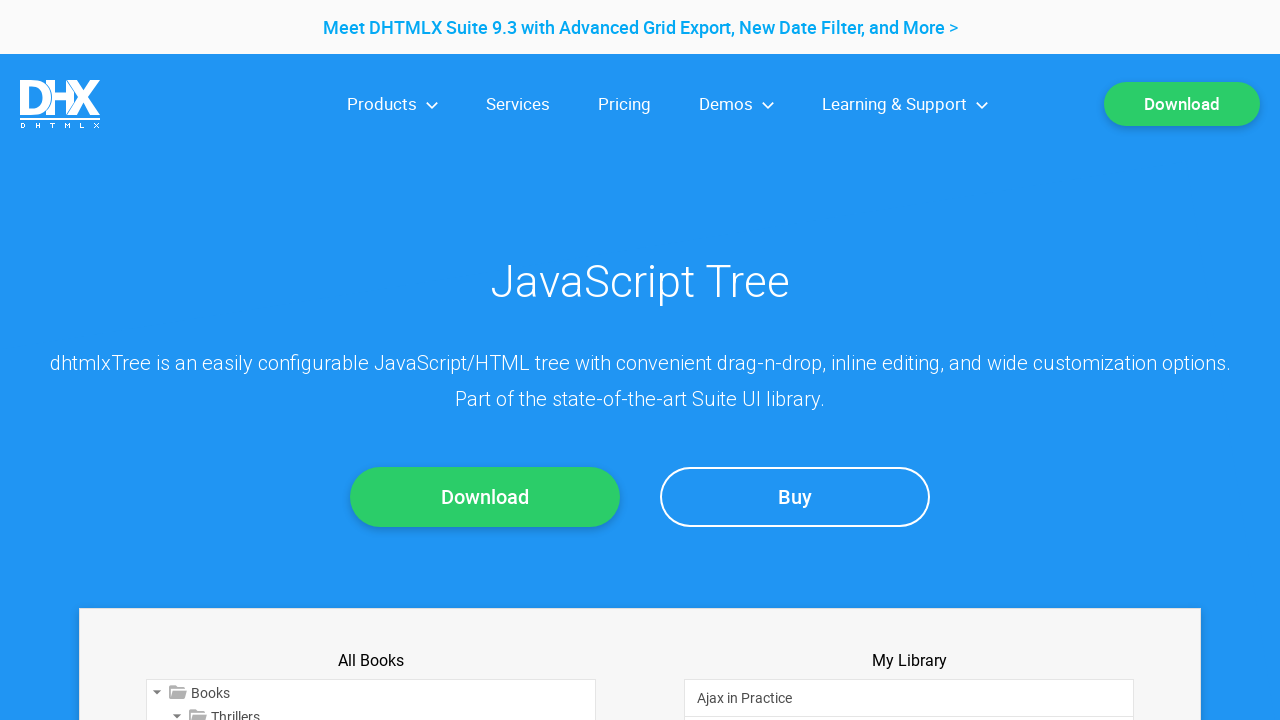

Performed drag and drop of 'Nancy Atherton' to 'Zend Framework in Action' at (909, 238)
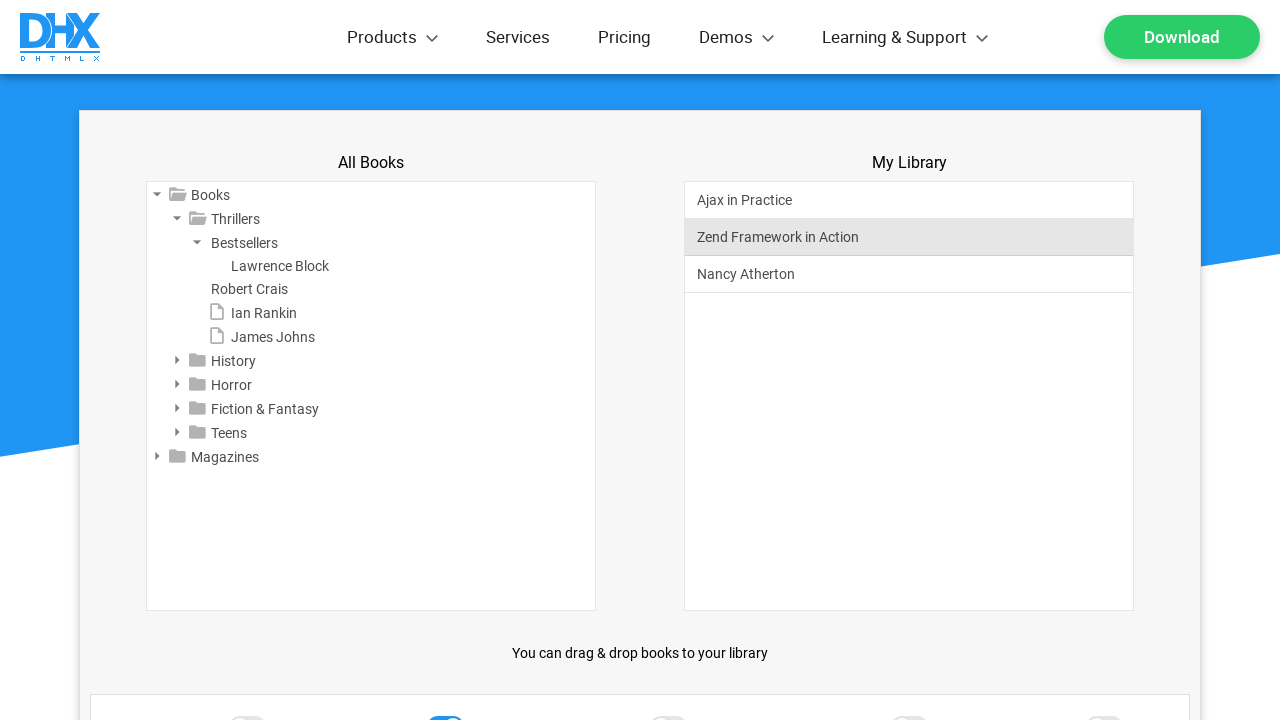

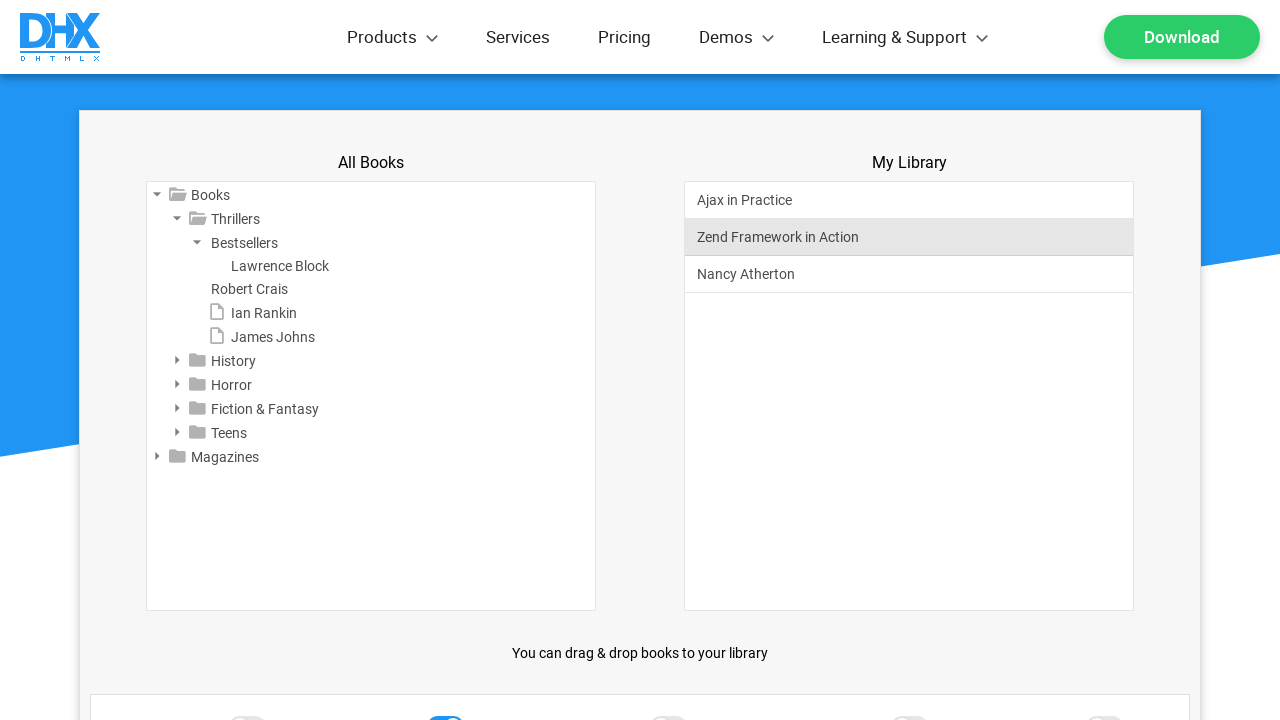